Tests a mathematical dropdown selection form by reading two numbers, calculating their sum, and selecting the result from a dropdown menu

Starting URL: https://suninjuly.github.io/selects1.html

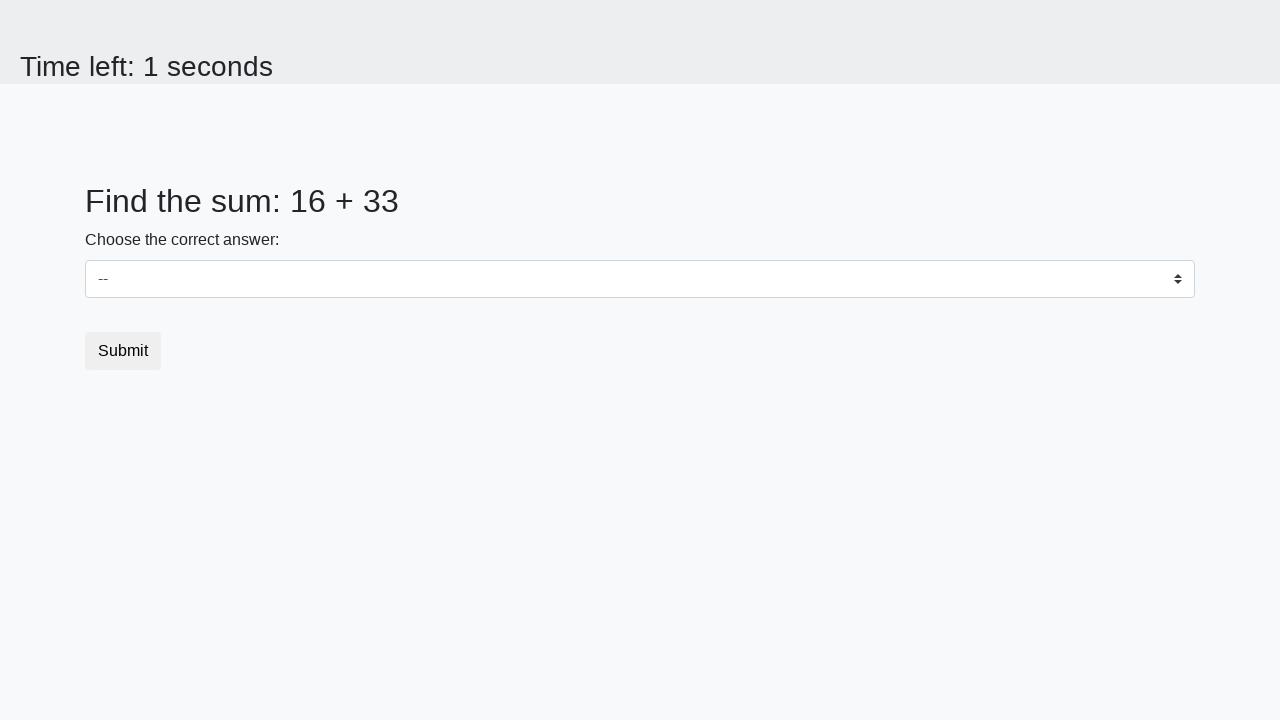

Retrieved first number from #num1 element
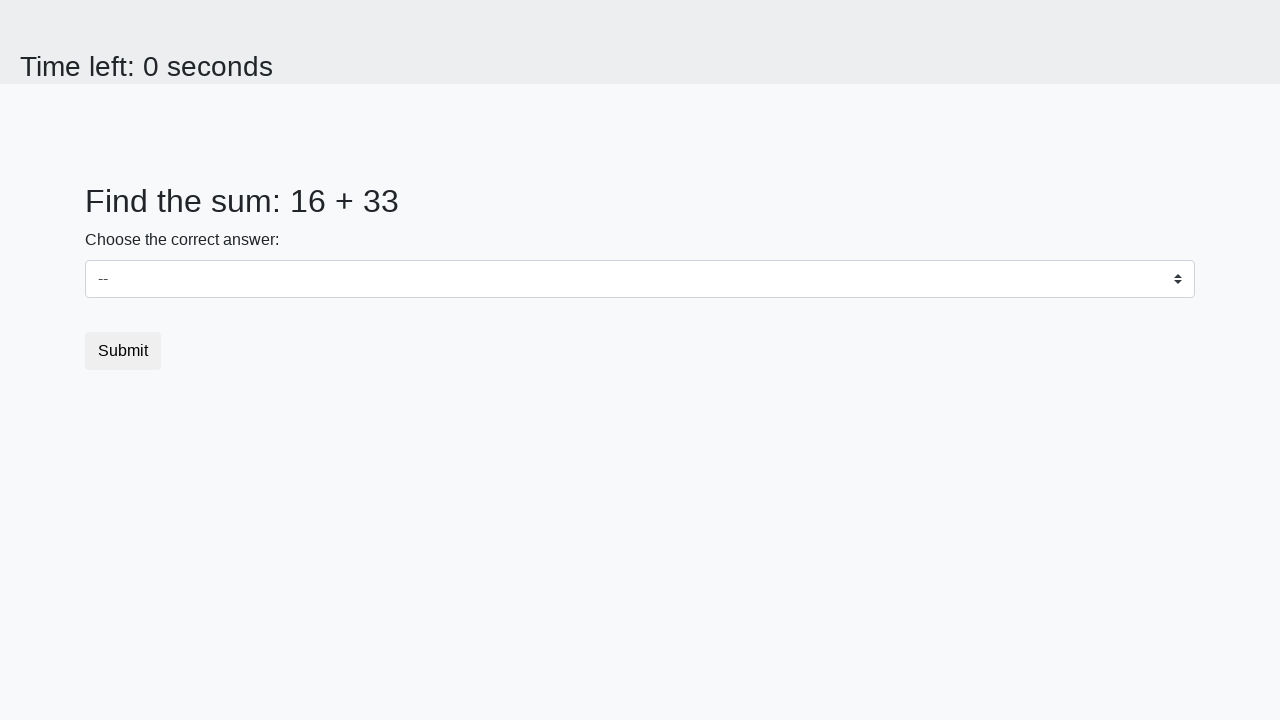

Retrieved second number from #num2 element
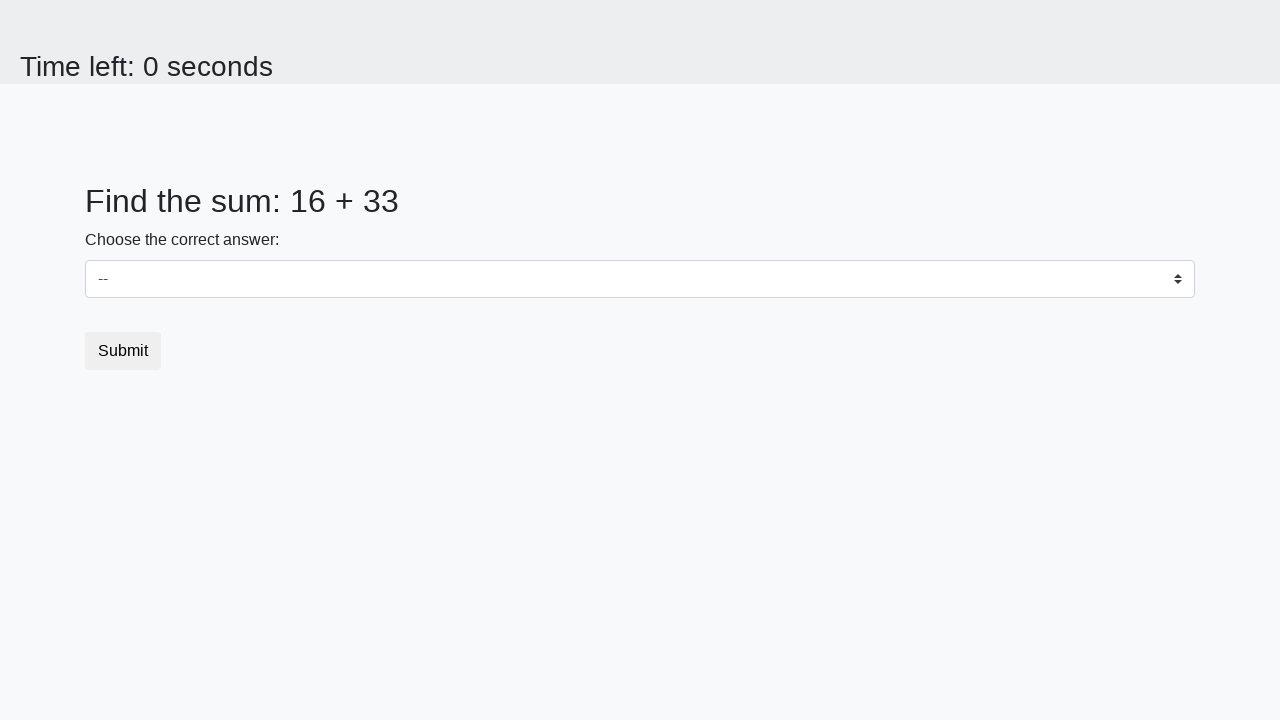

Calculated sum of 16 + 33 = 49
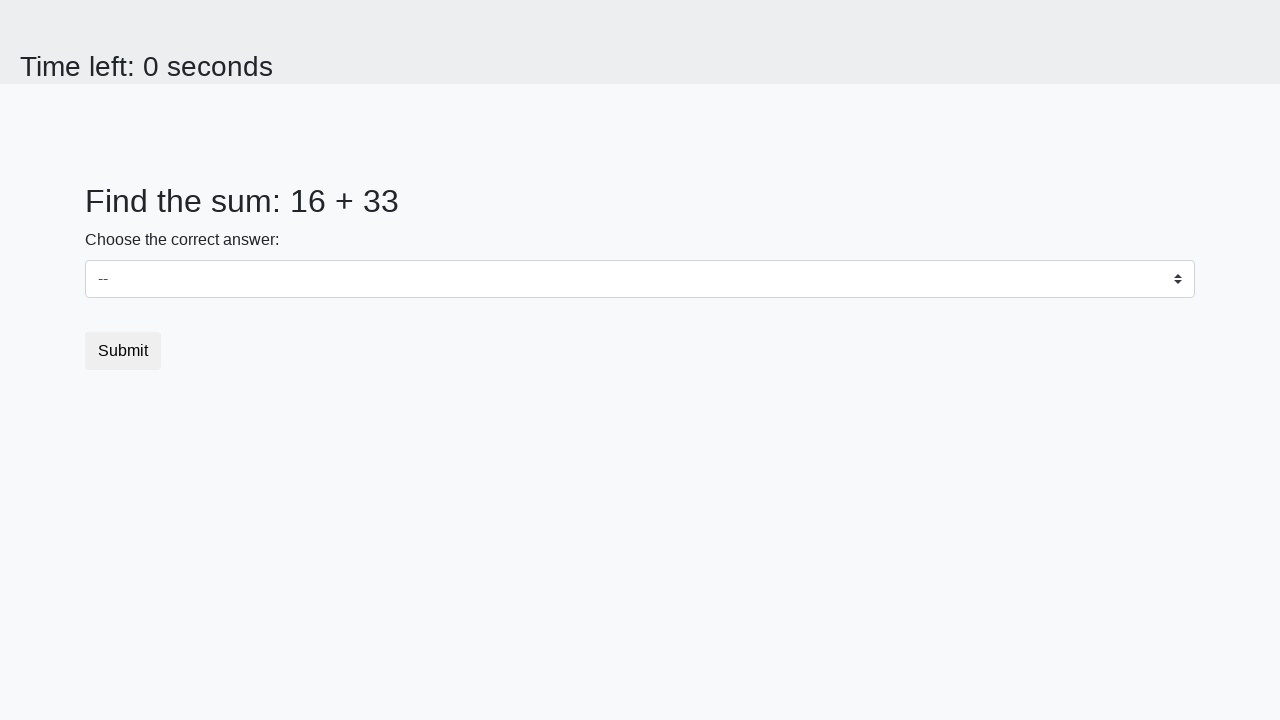

Selected 49 from dropdown menu on #dropdown
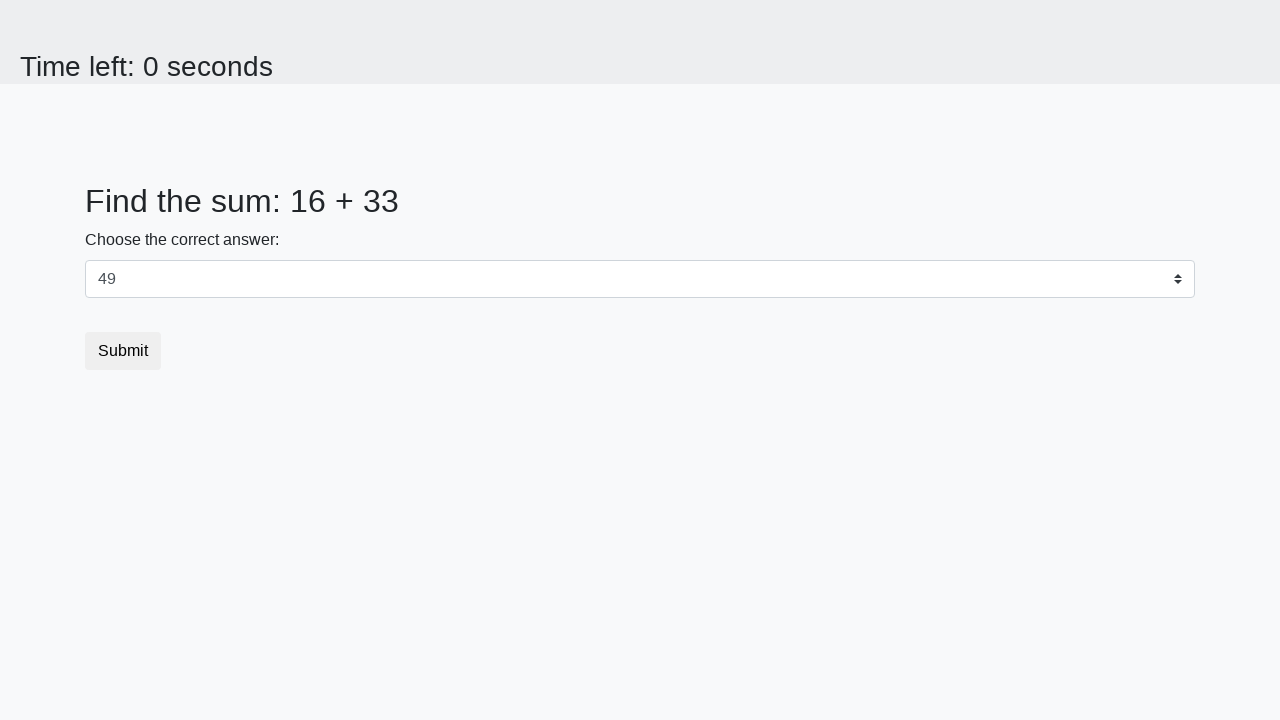

Clicked submit button to submit the form at (123, 351) on button[type="submit"]
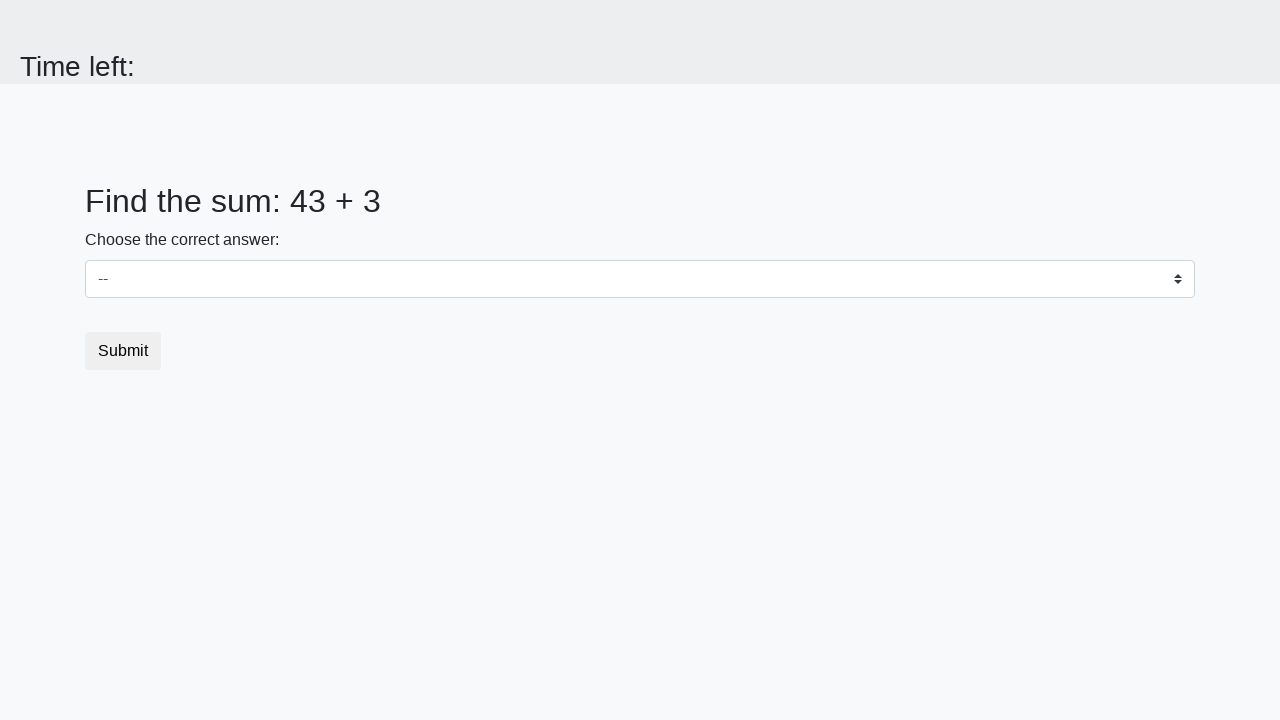

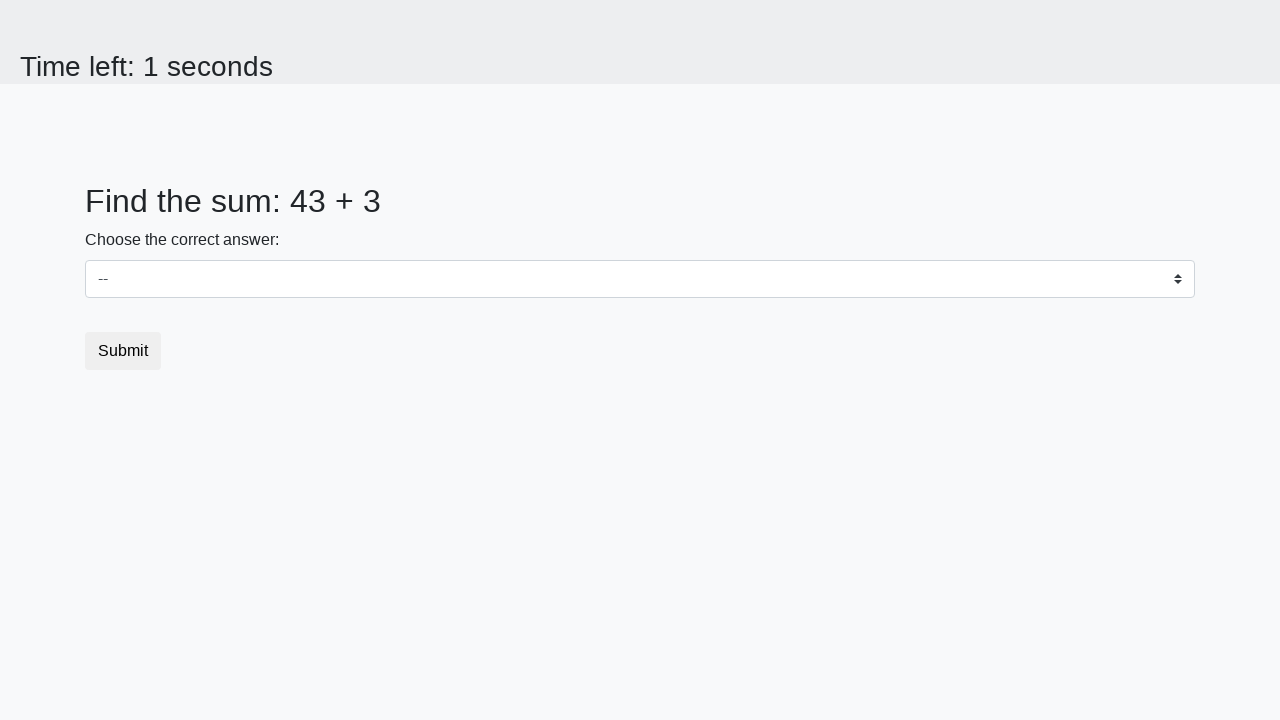